Waits for price to reach $100, books the item, then solves a mathematical challenge by calculating a logarithmic expression and submitting the answer

Starting URL: http://suninjuly.github.io/explicit_wait2.html

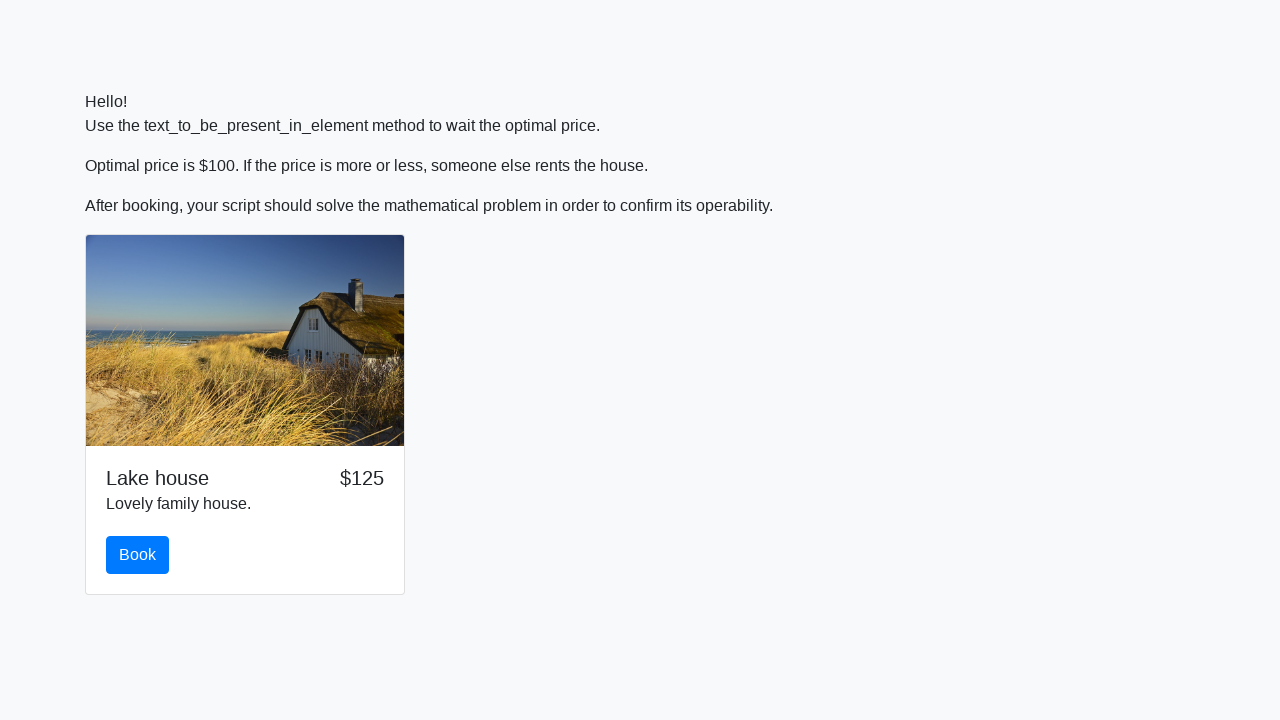

Waited for price to reach $100
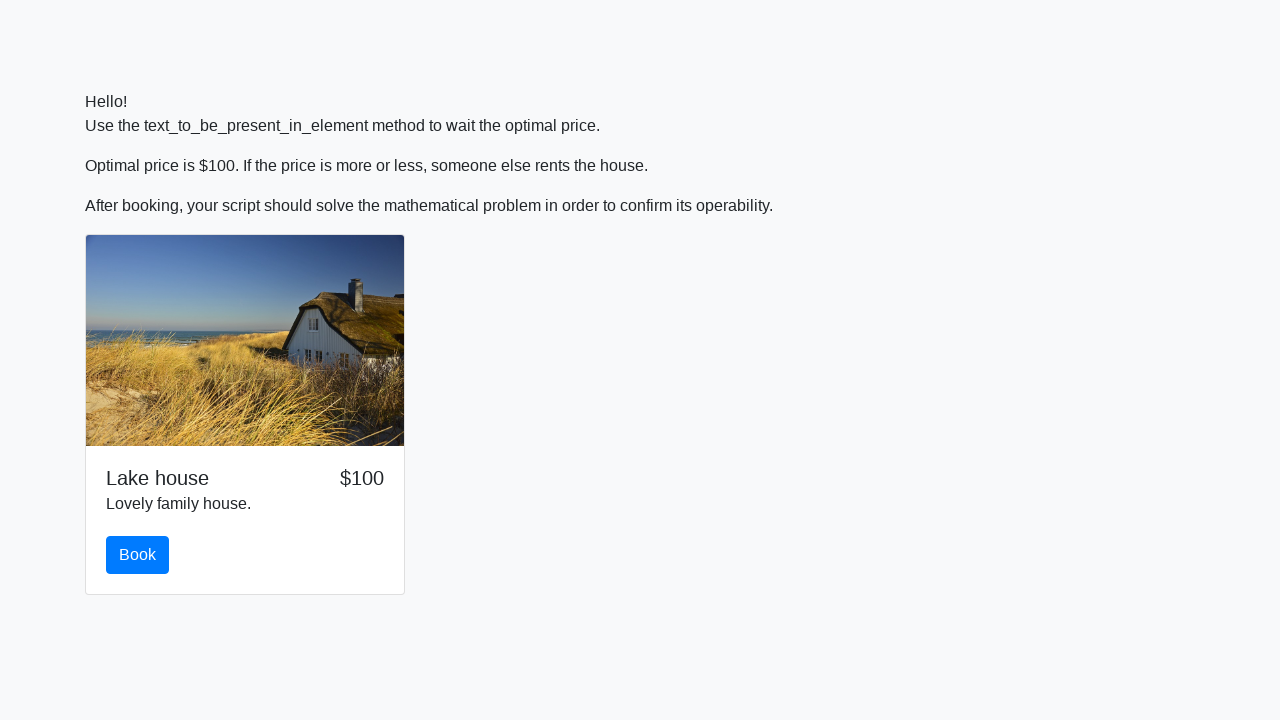

Clicked the book button at (138, 555) on #book
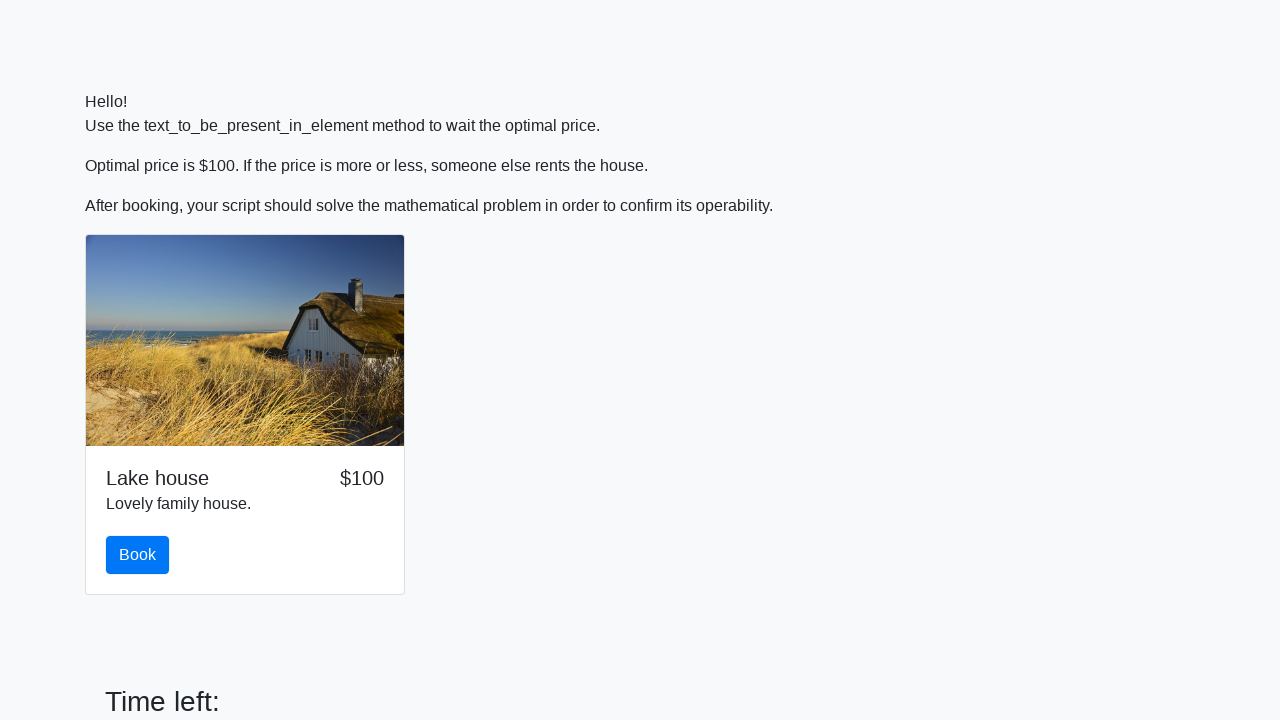

Retrieved input value: 747
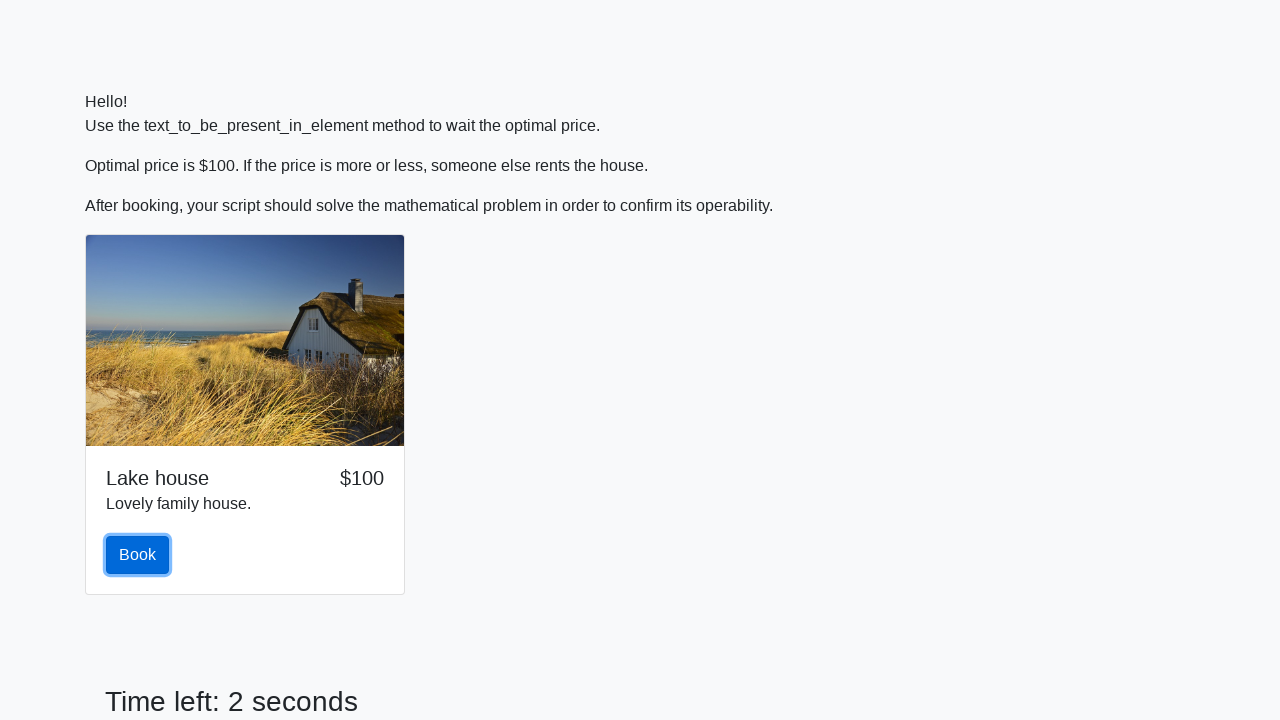

Calculated logarithmic expression result: 2.044060944561987
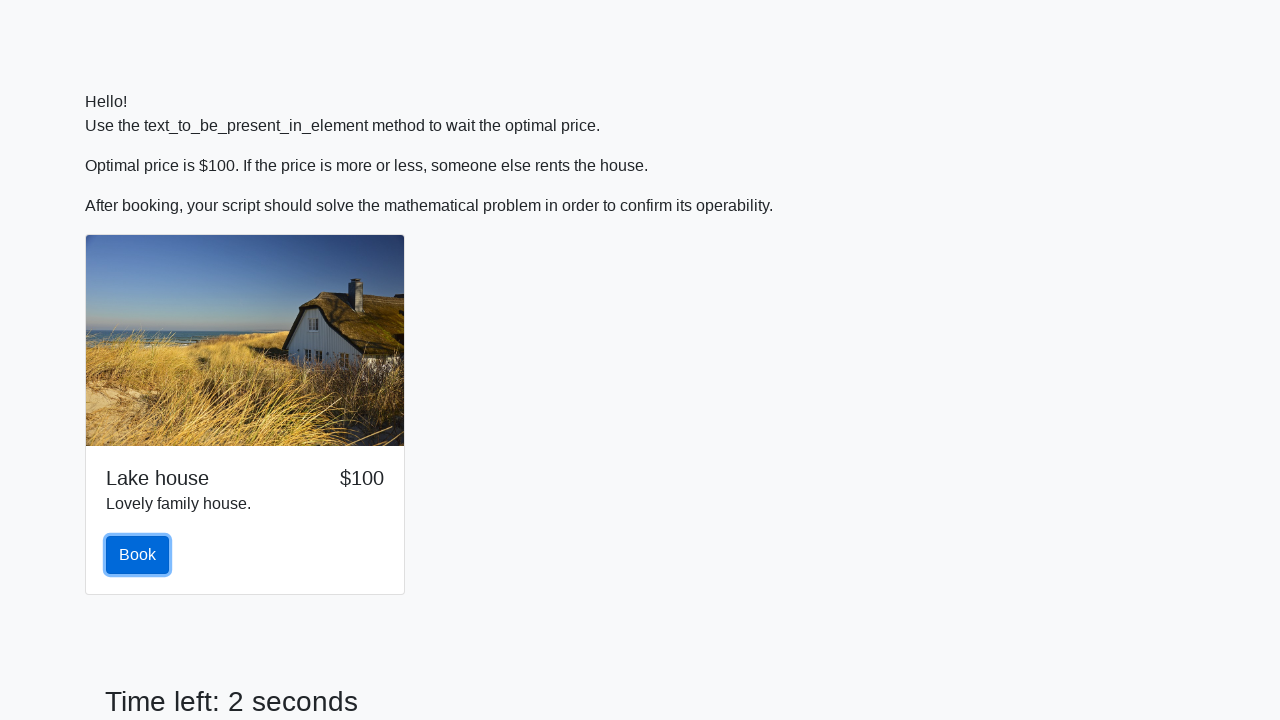

Filled answer field with calculated value: 2.044060944561987 on #answer
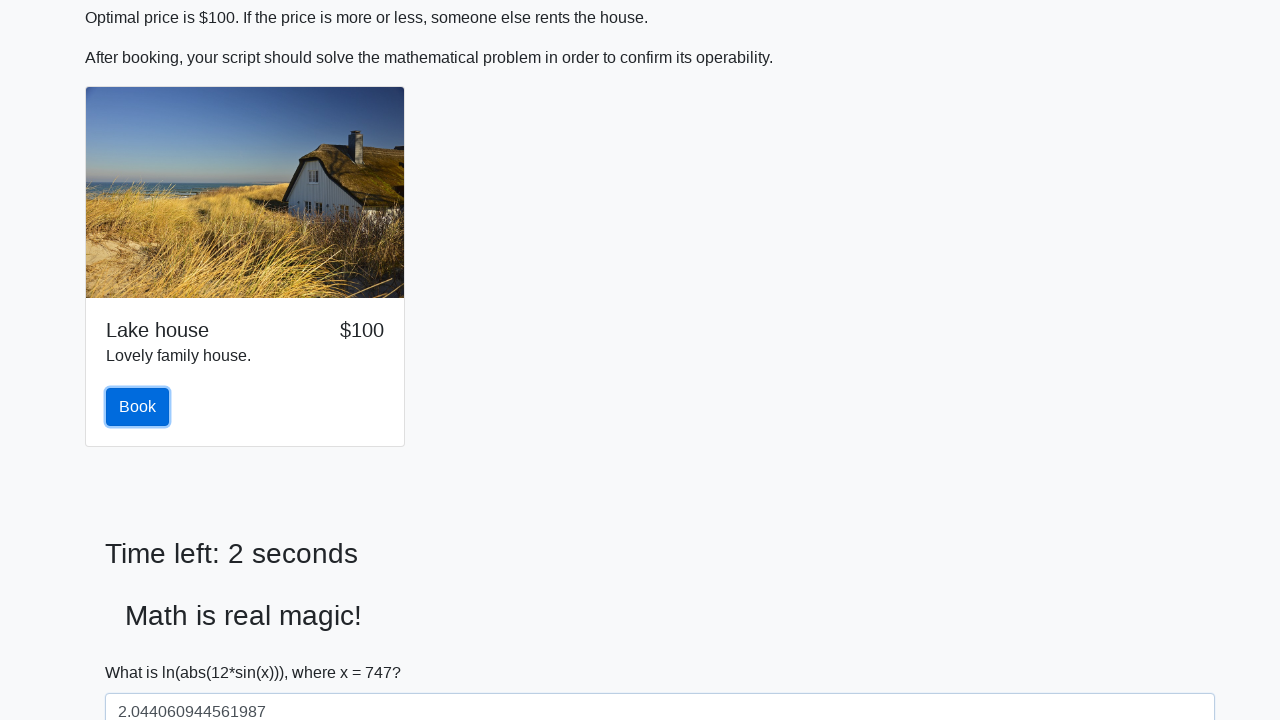

Scrolled solve button into view
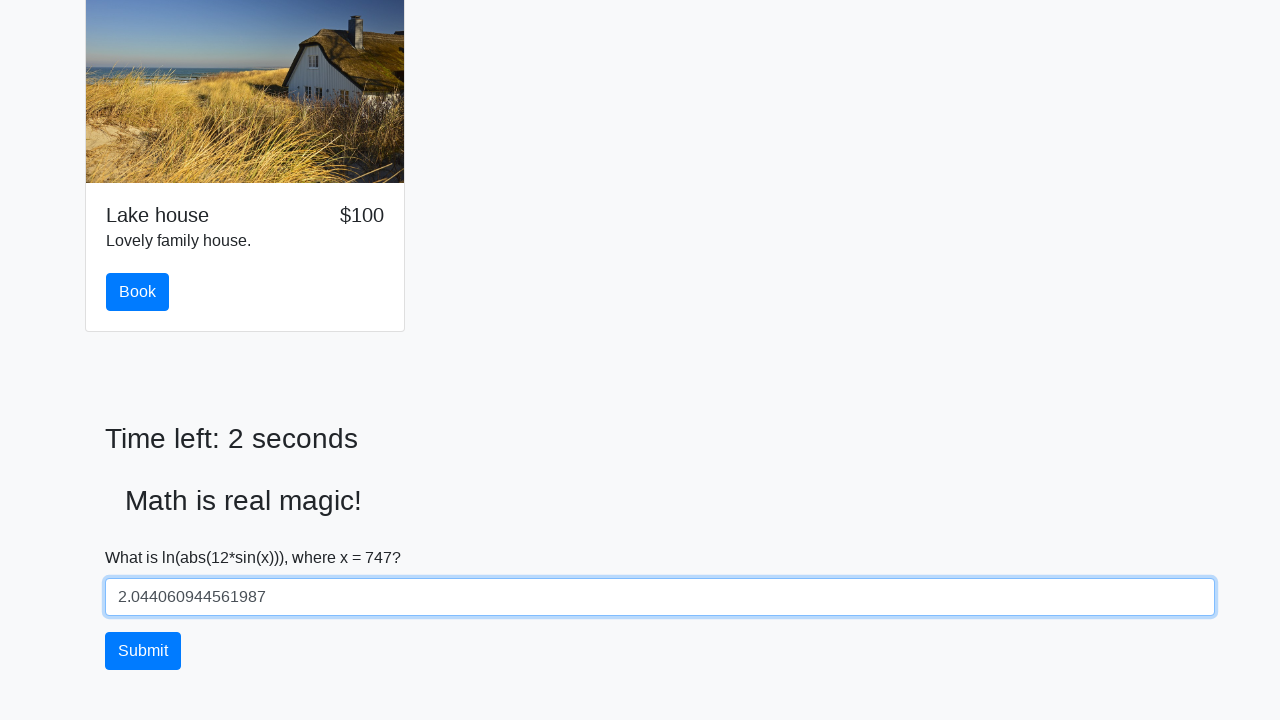

Clicked the solve button to submit the answer at (143, 651) on #solve
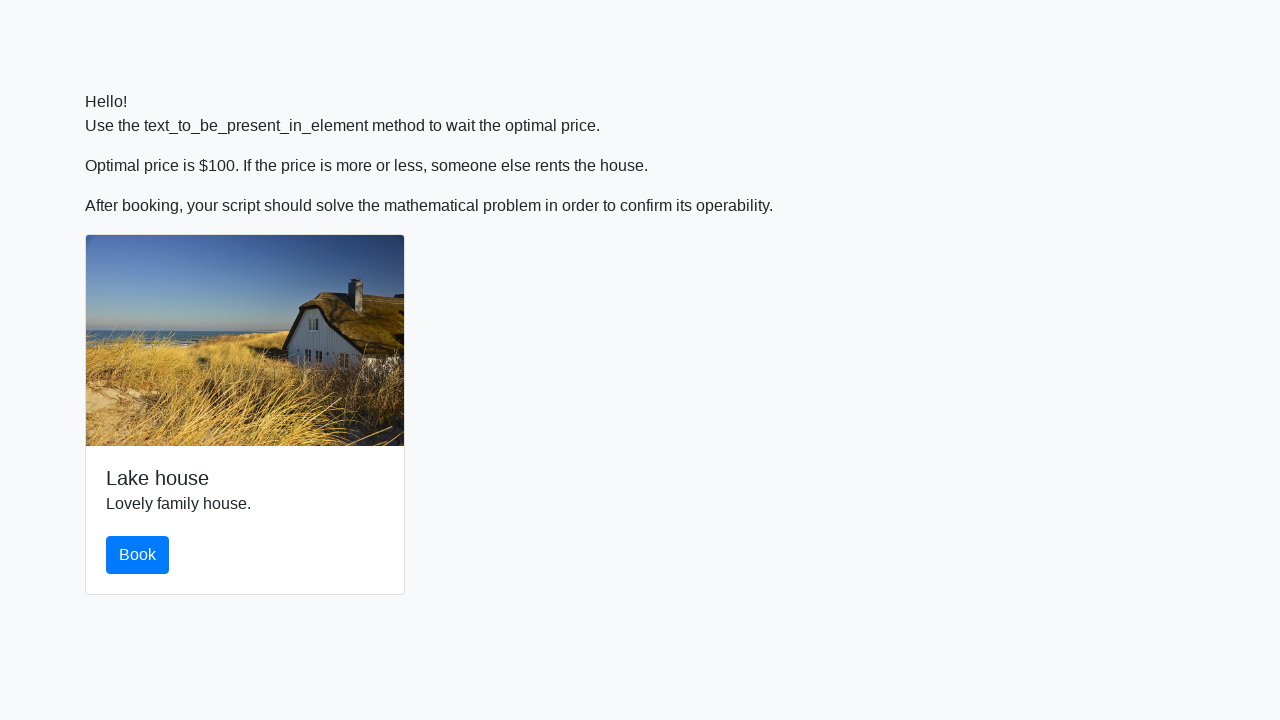

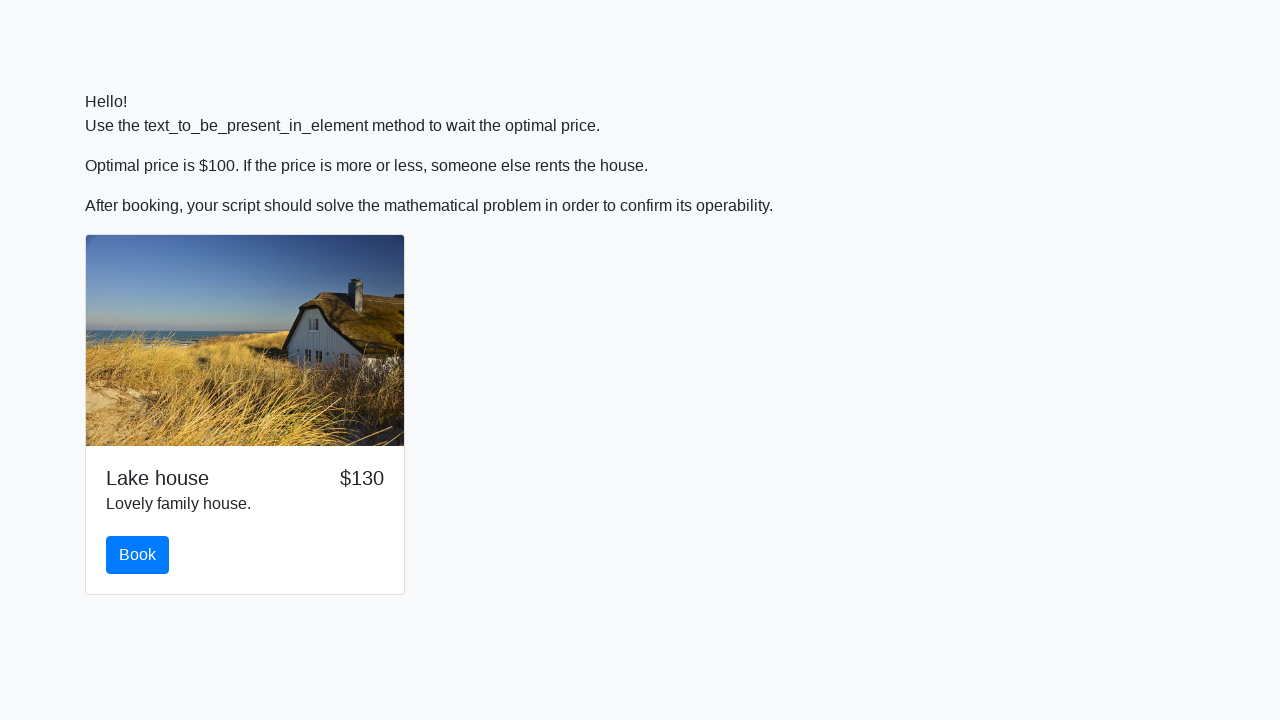